Tests filtering to display only active (incomplete) items

Starting URL: https://demo.playwright.dev/todomvc

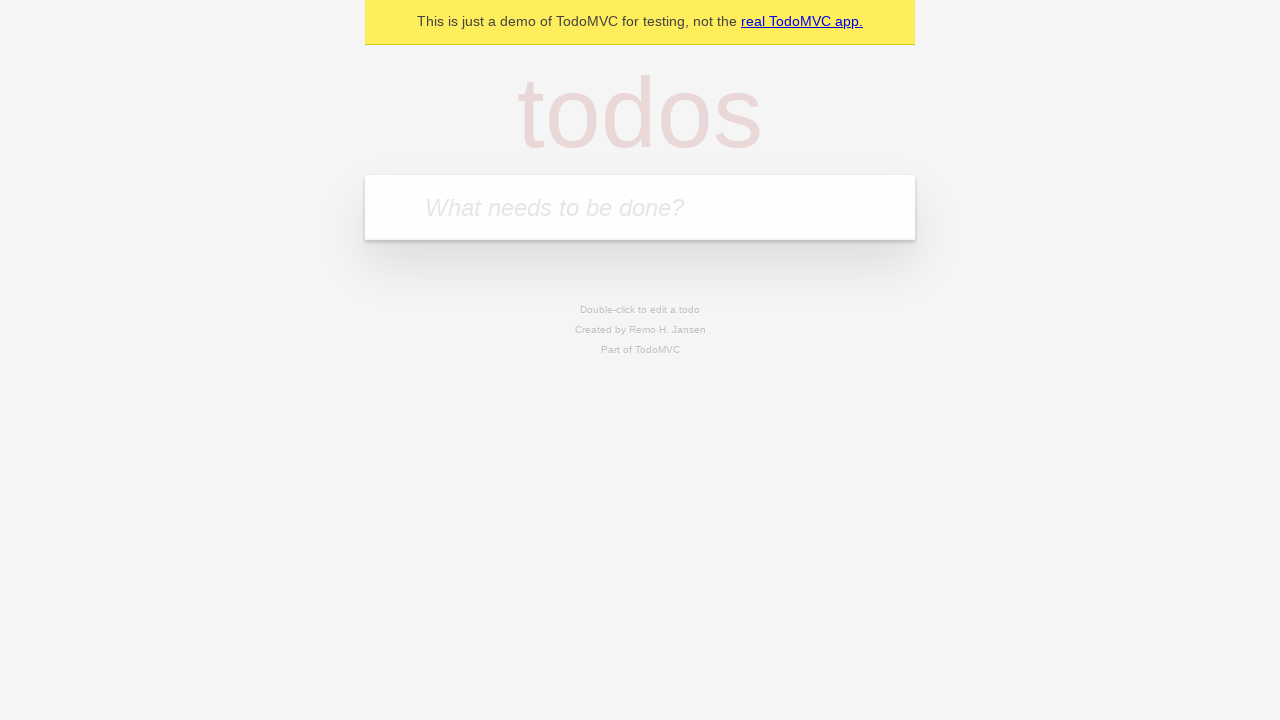

Filled input field with first todo 'buy some cheese' on internal:attr=[placeholder="What needs to be done?"i]
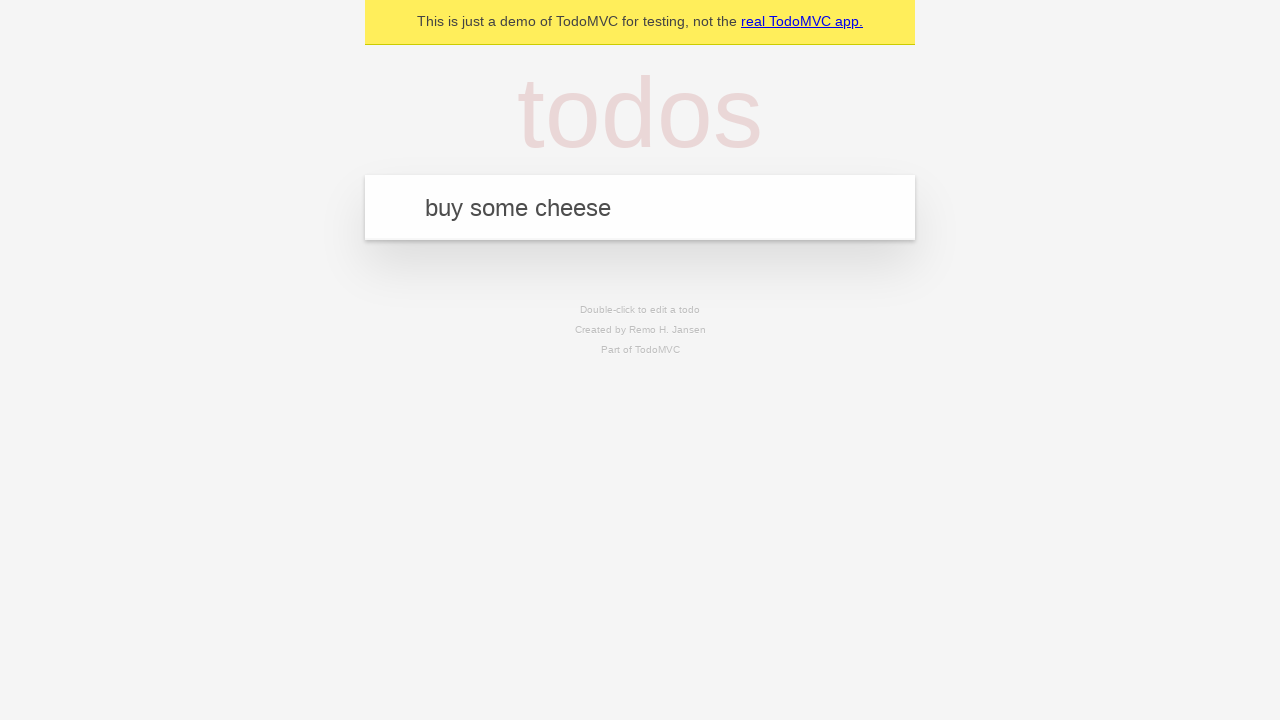

Pressed Enter to create first todo on internal:attr=[placeholder="What needs to be done?"i]
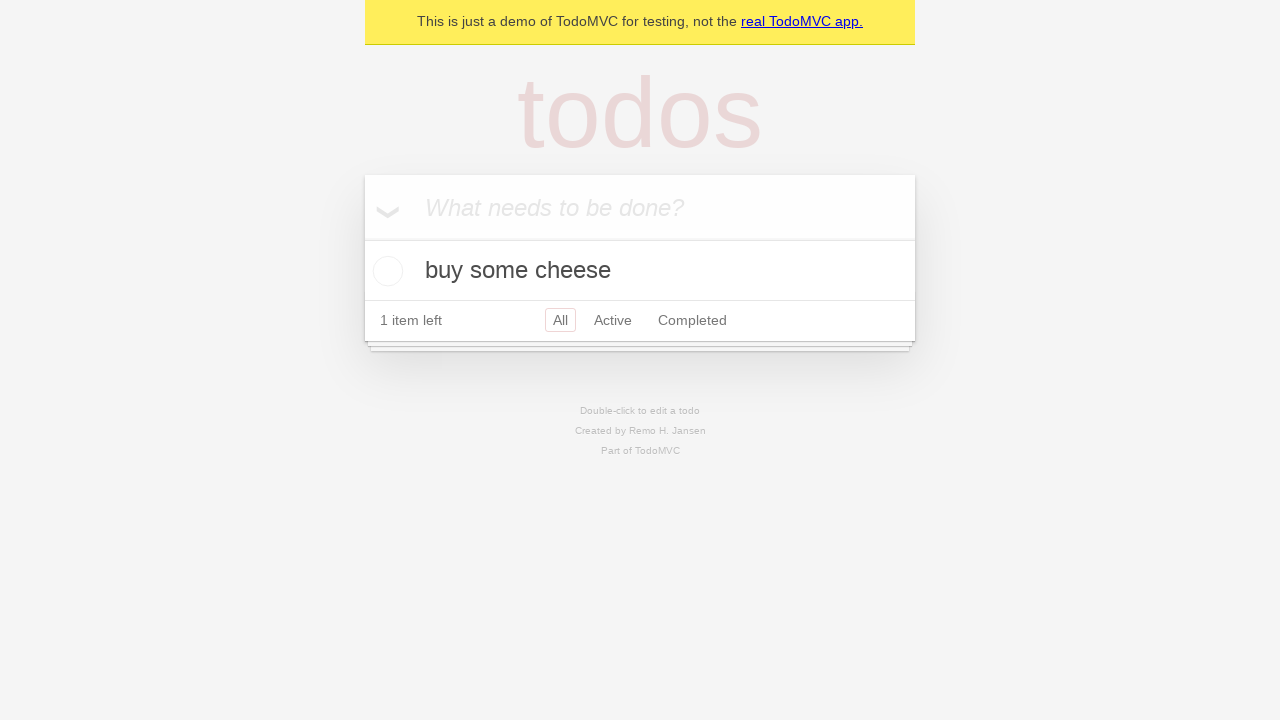

Filled input field with second todo 'feed the cat' on internal:attr=[placeholder="What needs to be done?"i]
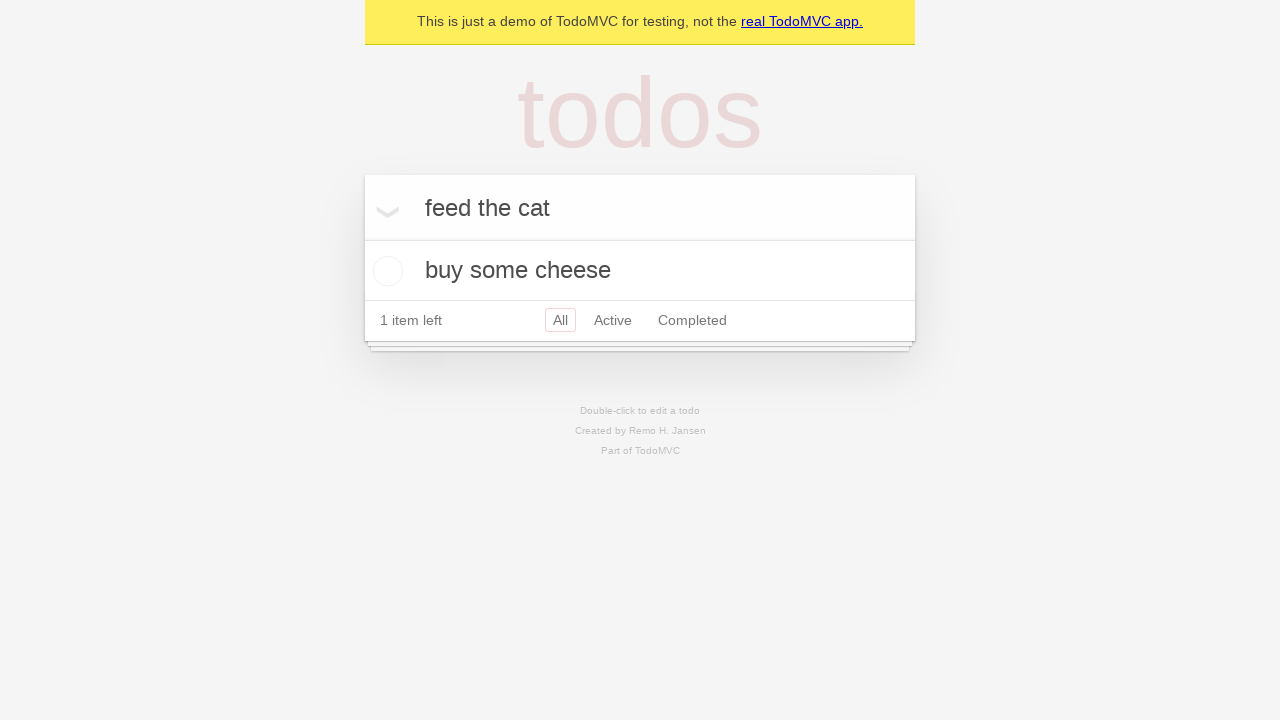

Pressed Enter to create second todo on internal:attr=[placeholder="What needs to be done?"i]
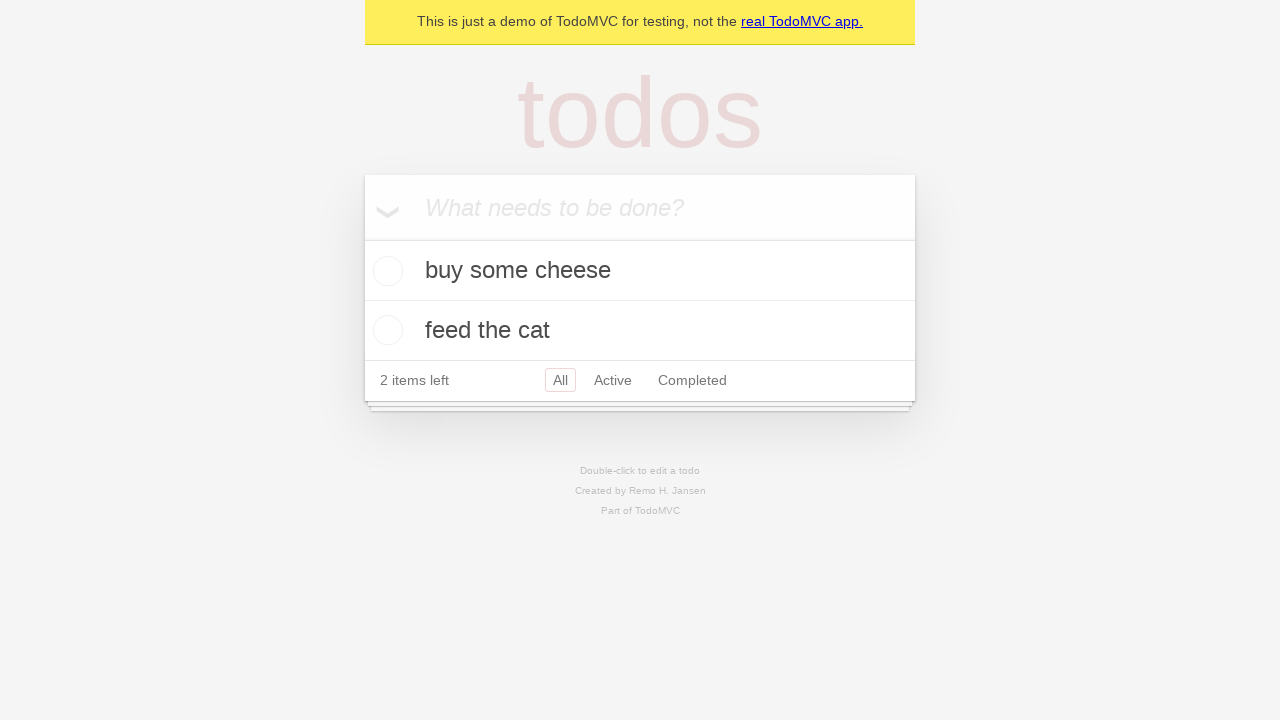

Filled input field with third todo 'book a doctors appointment' on internal:attr=[placeholder="What needs to be done?"i]
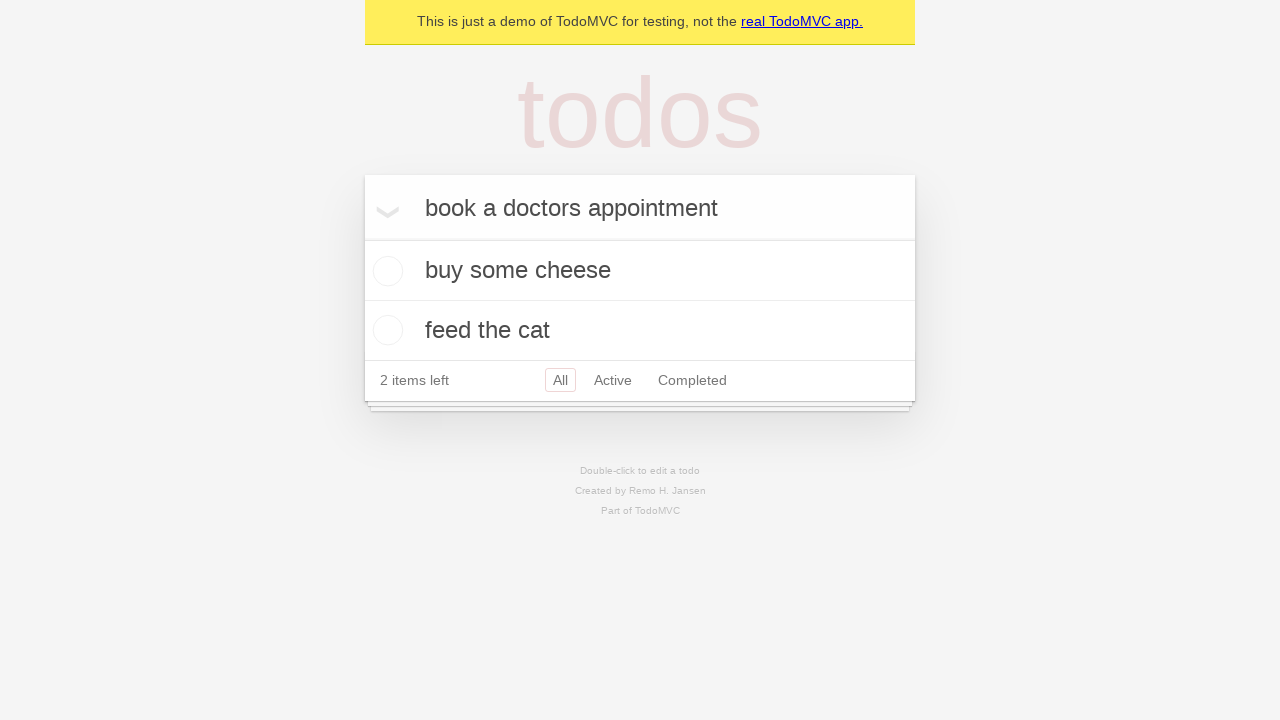

Pressed Enter to create third todo on internal:attr=[placeholder="What needs to be done?"i]
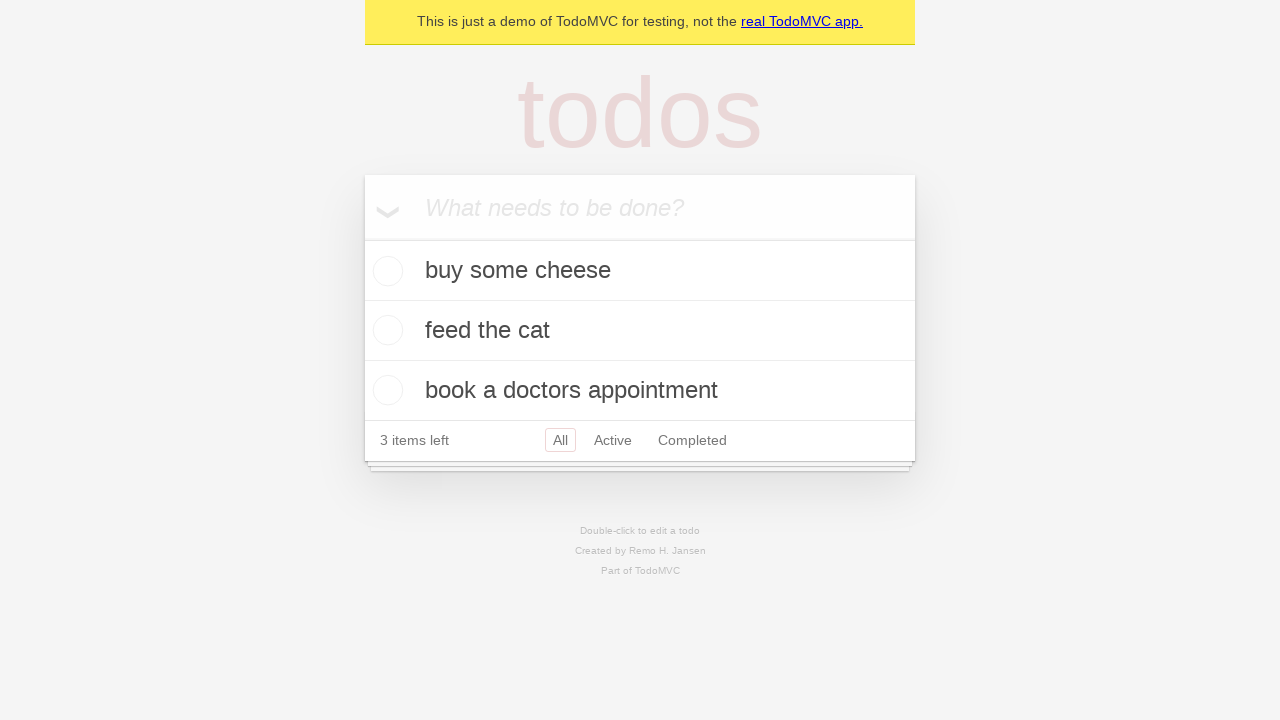

Waited for all 3 todos to be created and visible
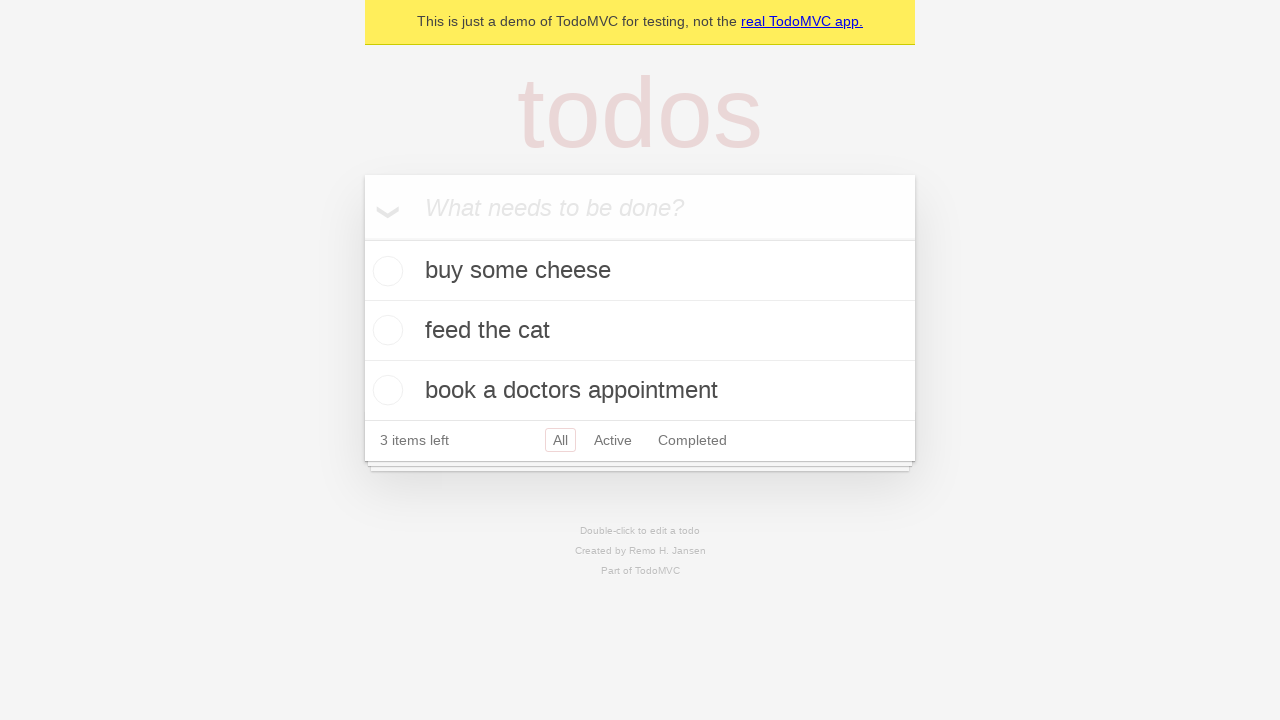

Checked the checkbox on the second todo item at (385, 330) on internal:testid=[data-testid="todo-item"s] >> nth=1 >> internal:role=checkbox
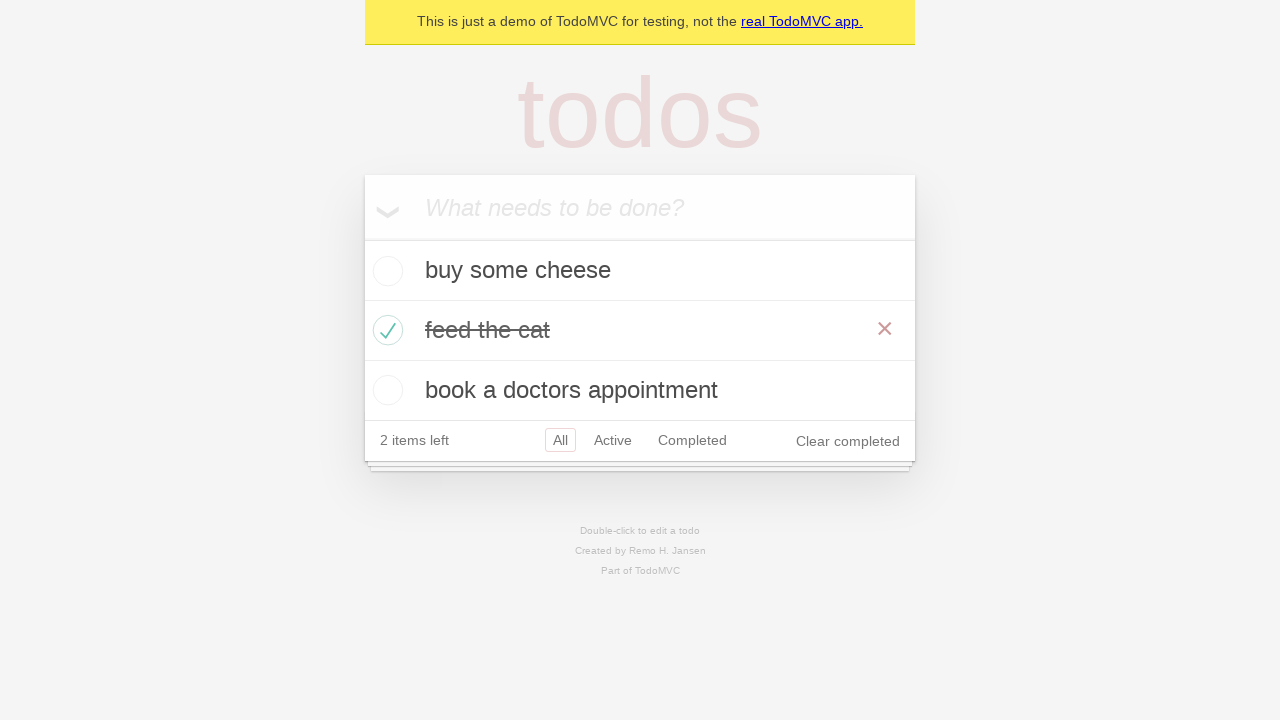

Clicked the 'Active' filter link to display only incomplete items at (613, 440) on internal:role=link[name="Active"i]
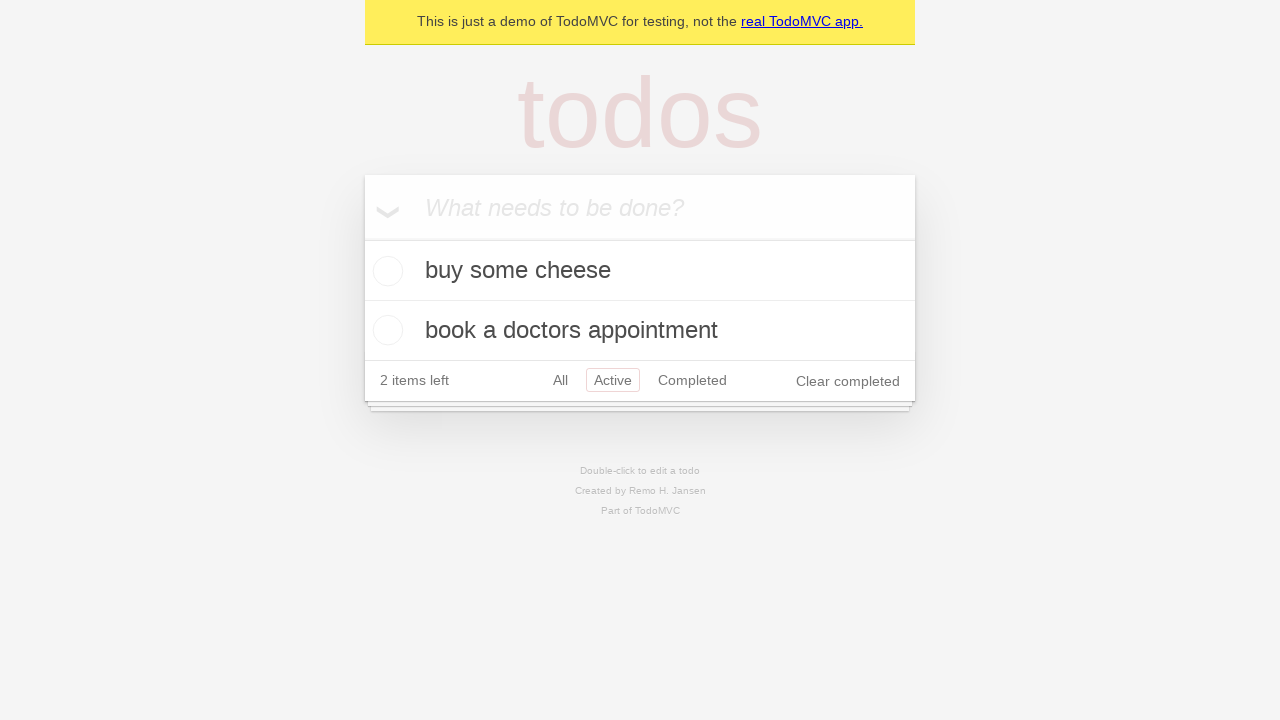

Waited for filter to apply and display 2 active (incomplete) todo items
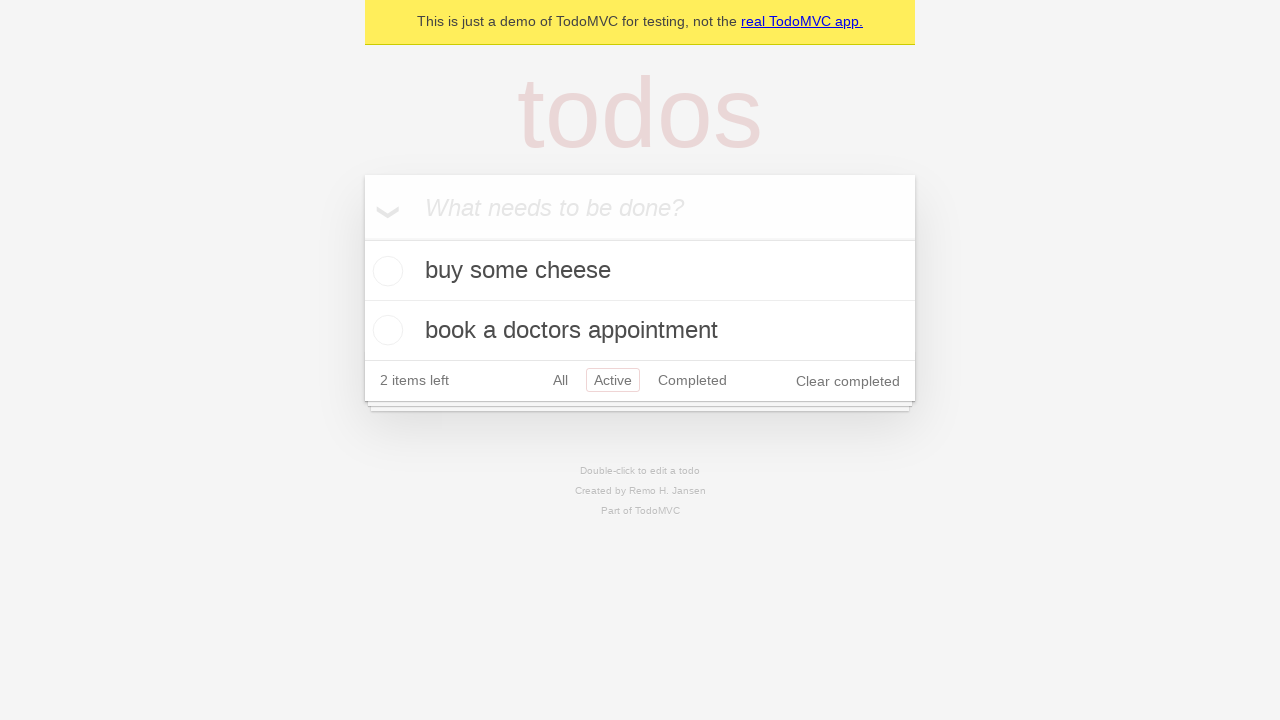

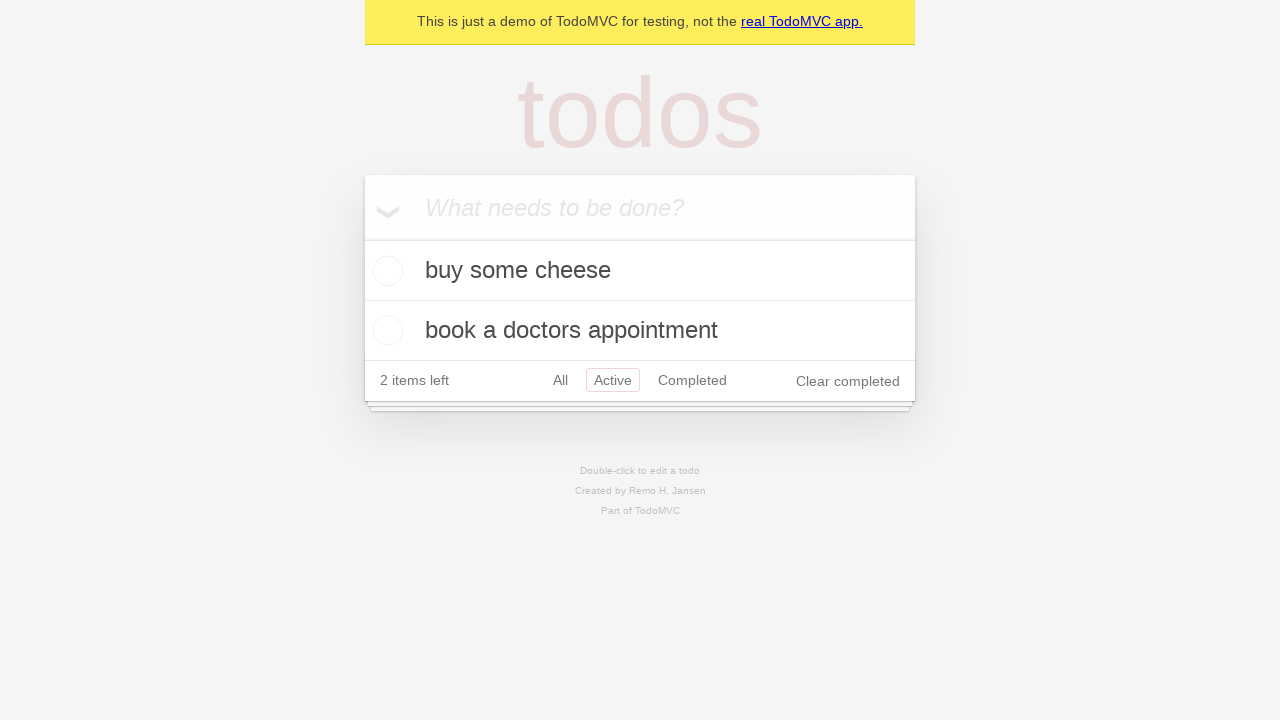